Tests that the 'Impressive' radio button on demoqa.com can be clicked and that the result field displays the correct selection

Starting URL: https://demoqa.com/

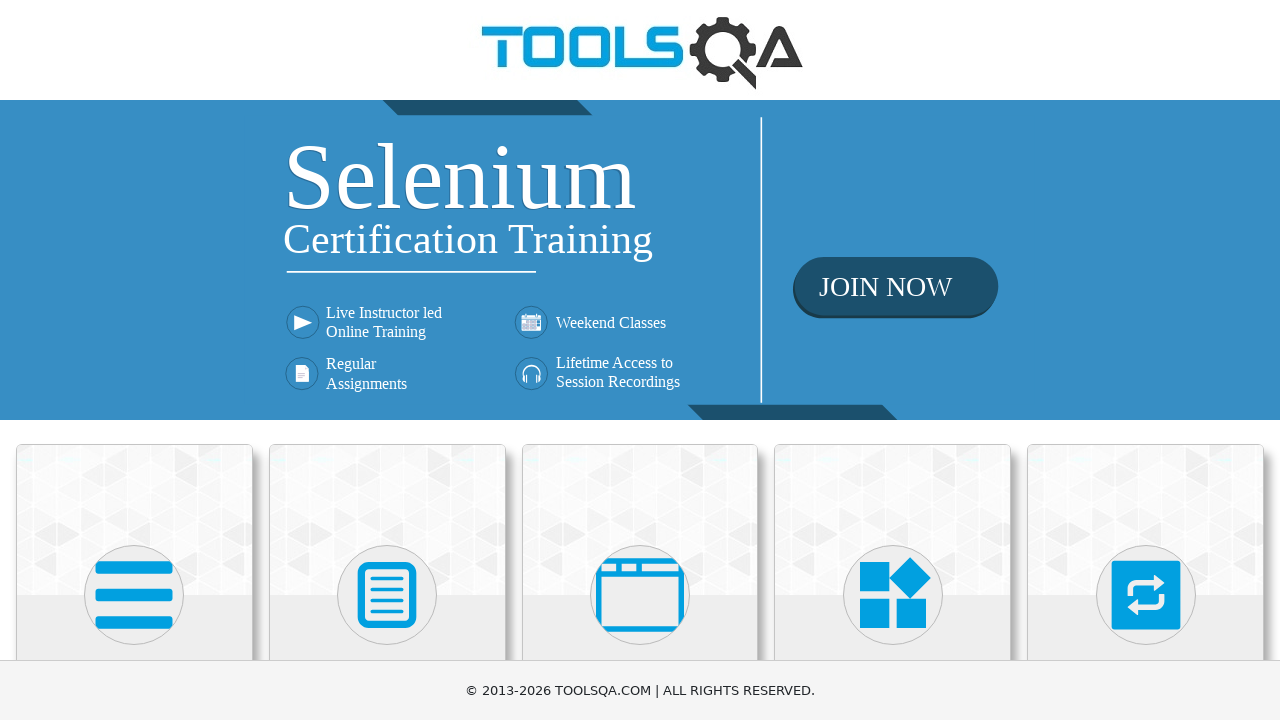

Clicked on Elements menu at (134, 360) on text=Elements
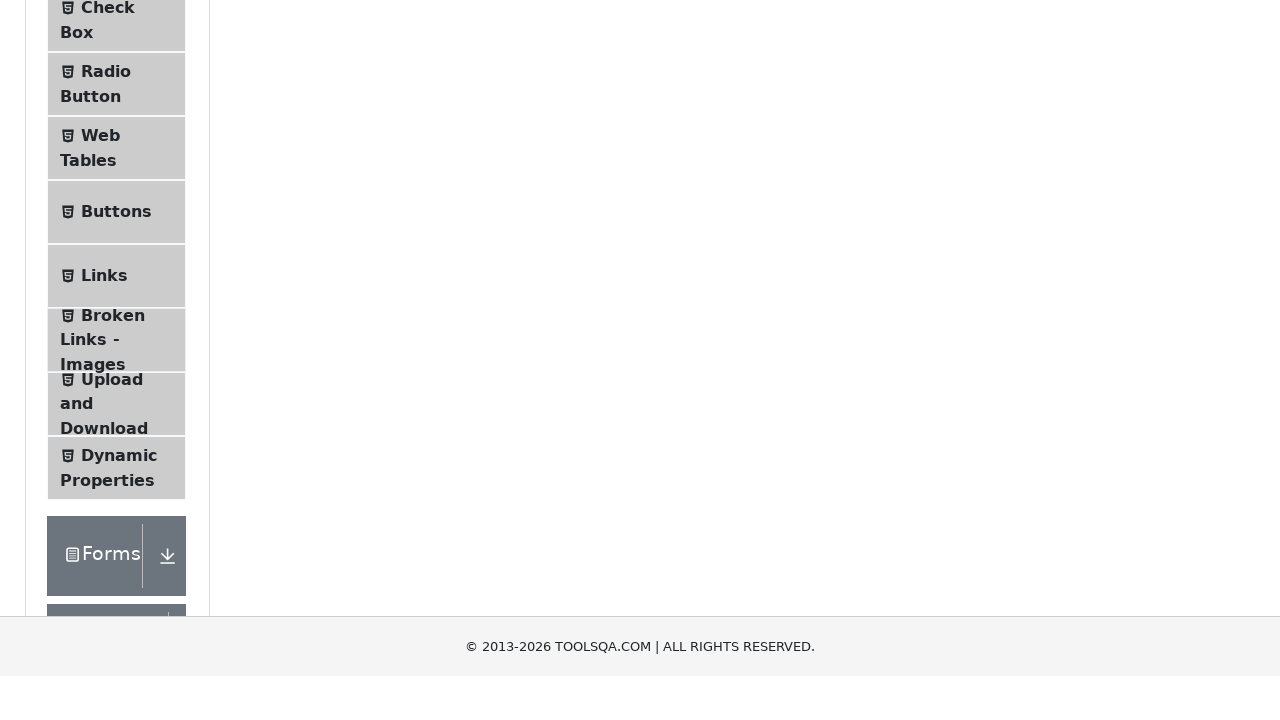

Clicked on Radio Button exercise at (106, 376) on text=Radio Button
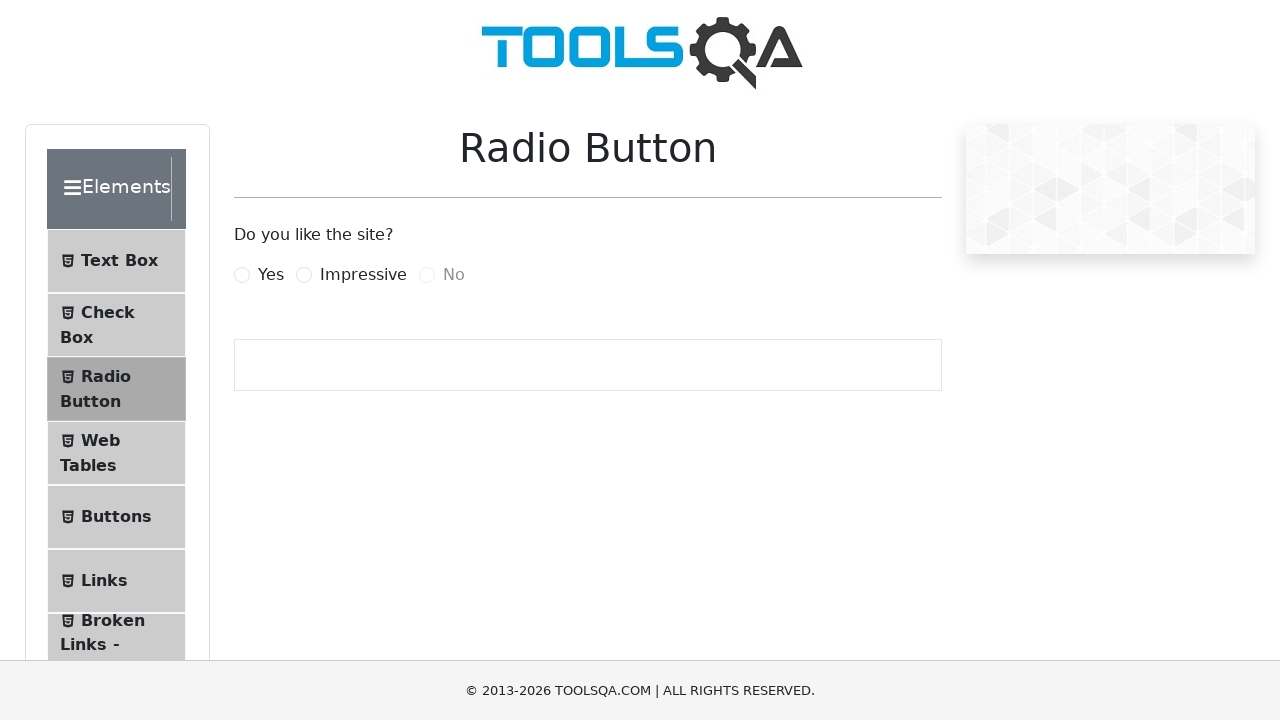

Clicked on 'Impressive' radio button at (363, 275) on label[for='impressiveRadio']
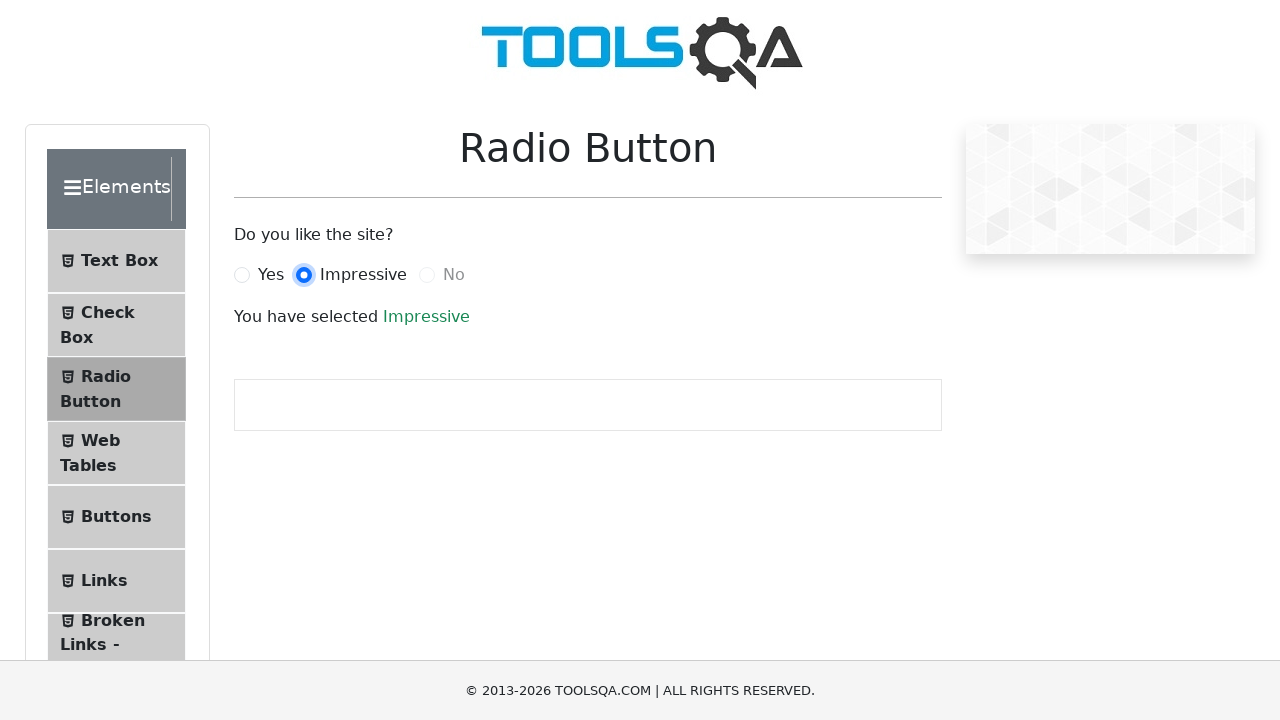

Waited for result field with success text to appear
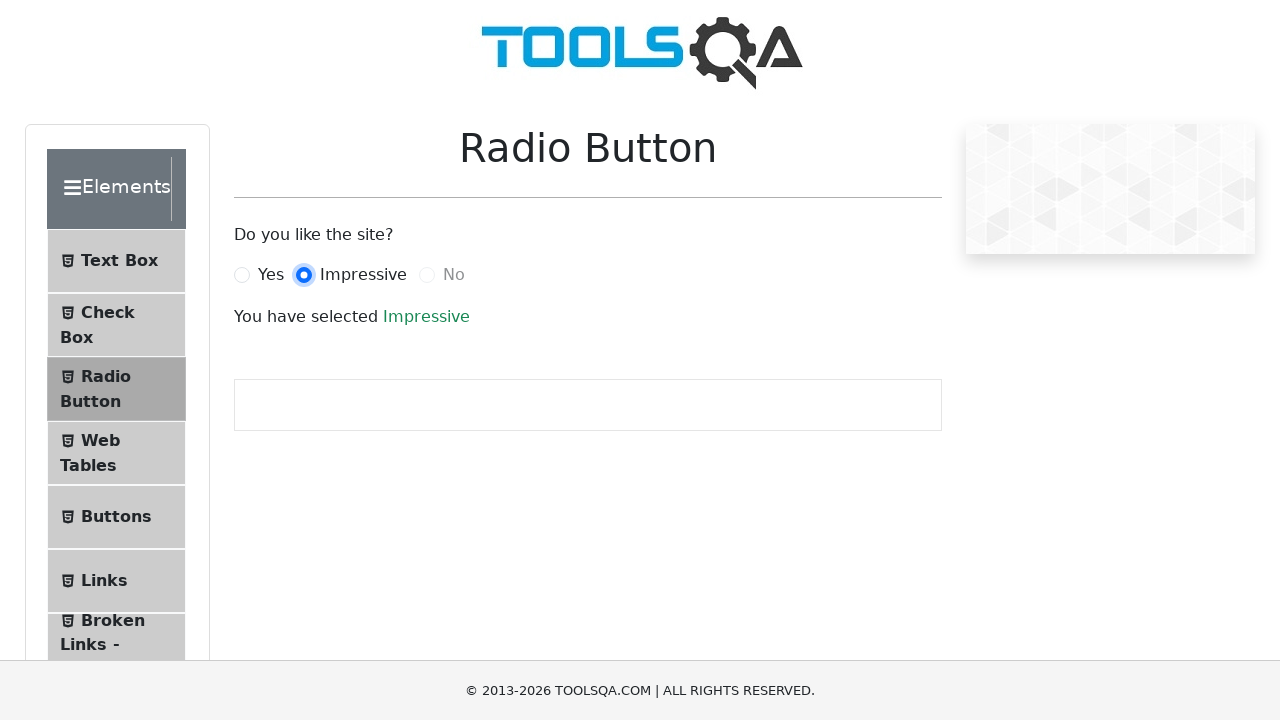

Retrieved result field text: 'Impressive'
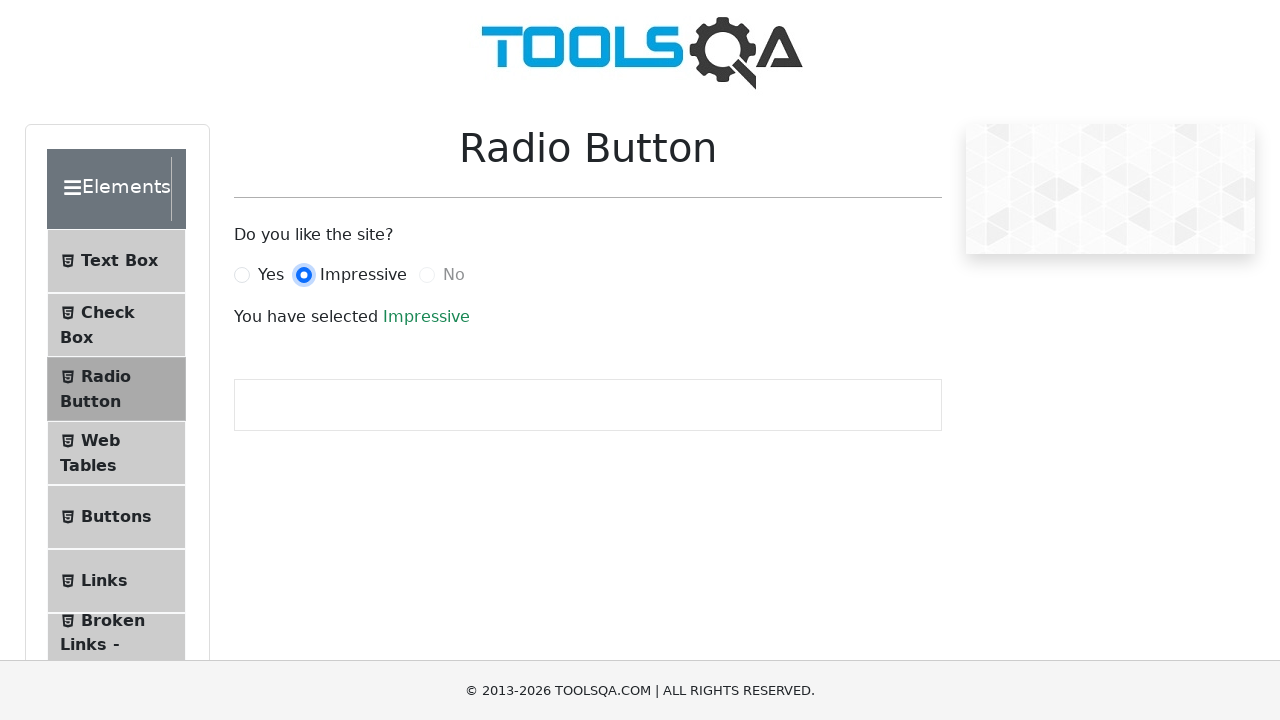

Verified result field displays 'Impressive'
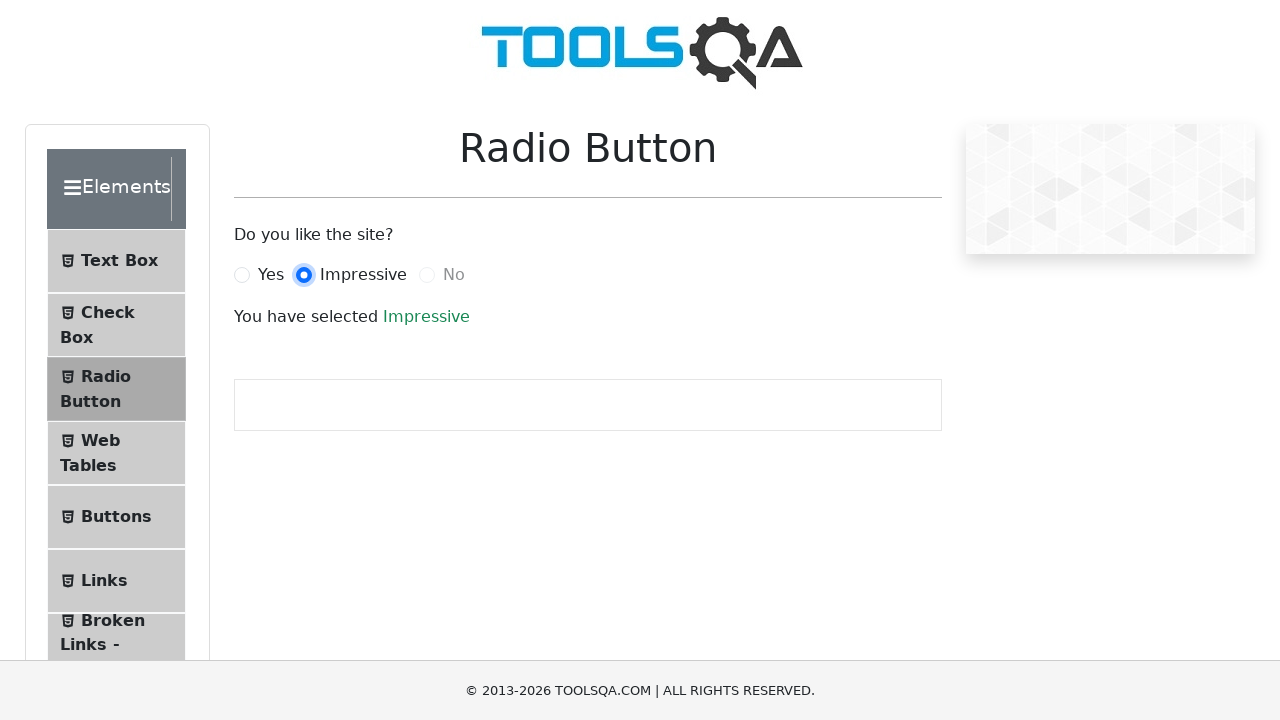

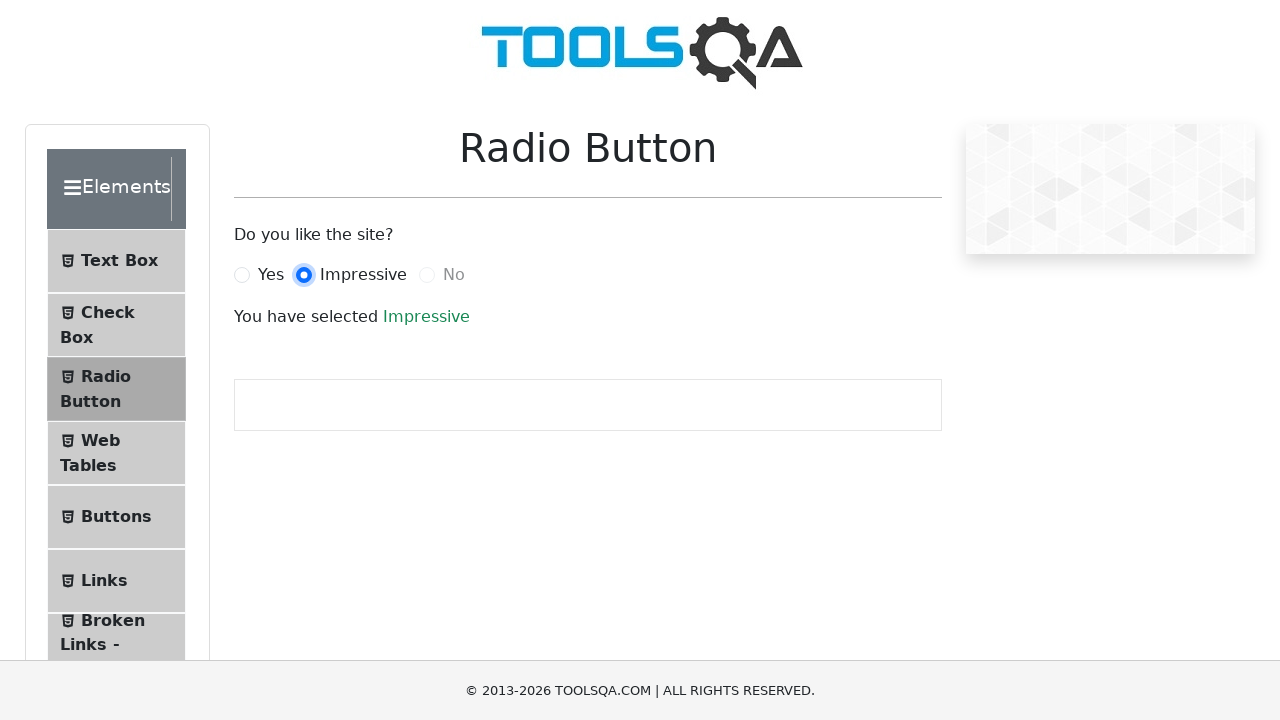